Navigates through the Browse Languages section to view all languages starting with letter J

Starting URL: http://www.99-bottles-of-beer.net/

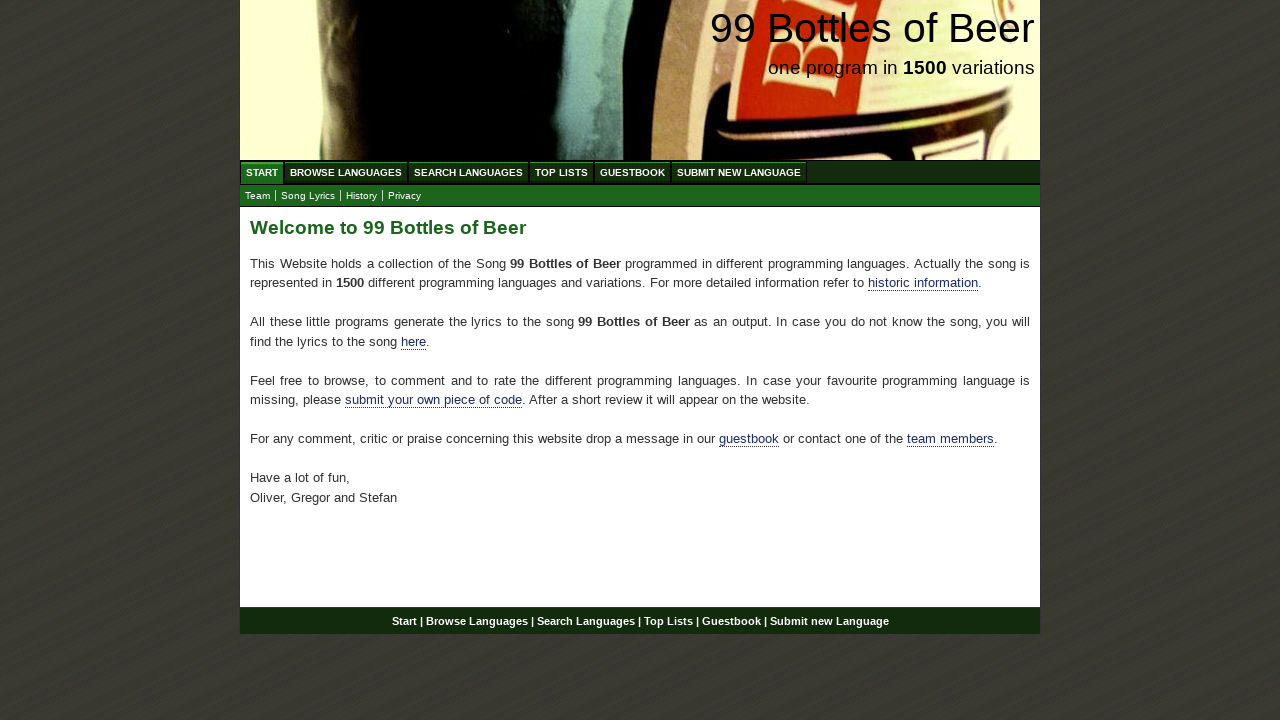

Clicked on Browse Languages (ABC) link at (346, 172) on xpath=//a[@href='/abc.html']
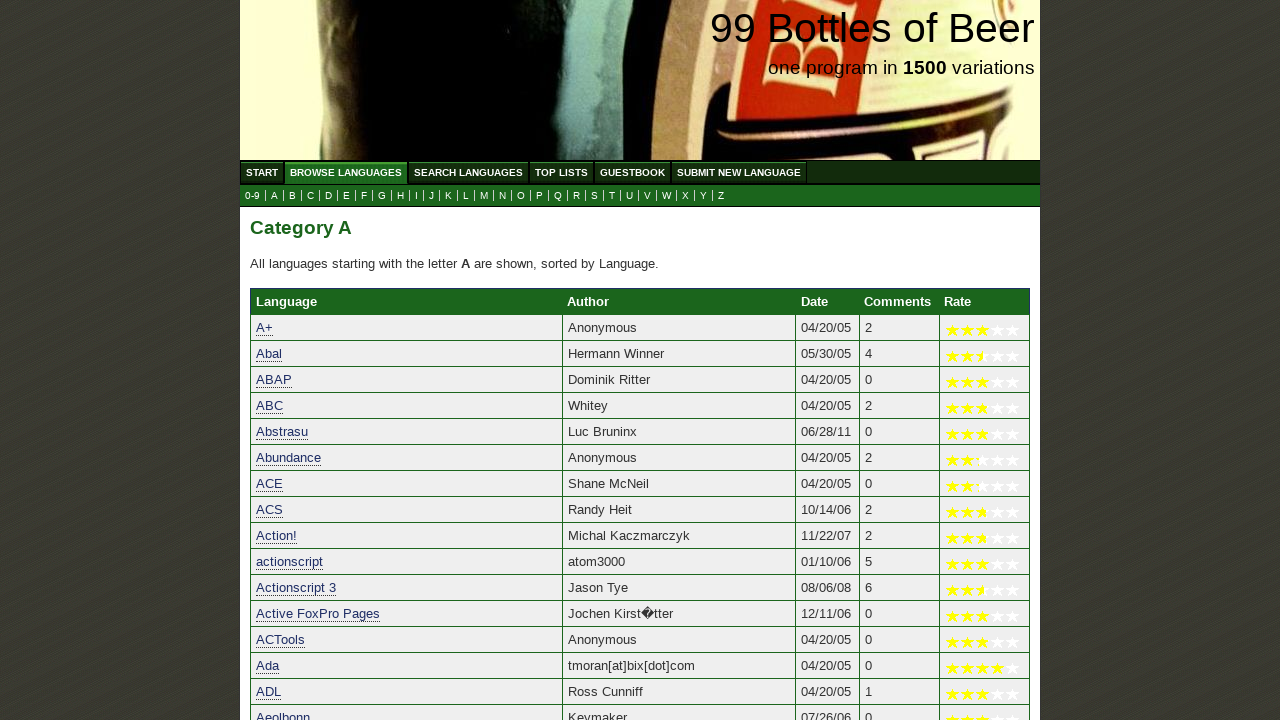

Clicked on letter J link to view languages starting with J at (432, 196) on xpath=//a[@href='j.html']
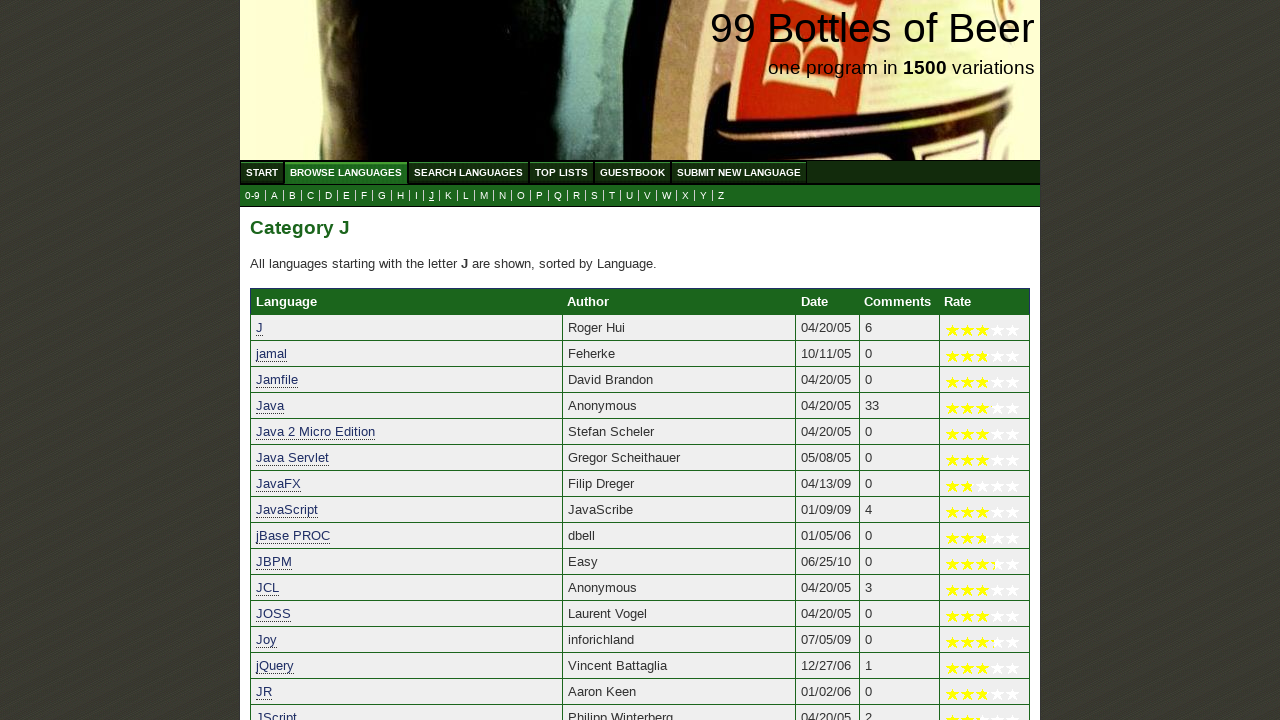

Results message appeared showing all languages starting with letter J
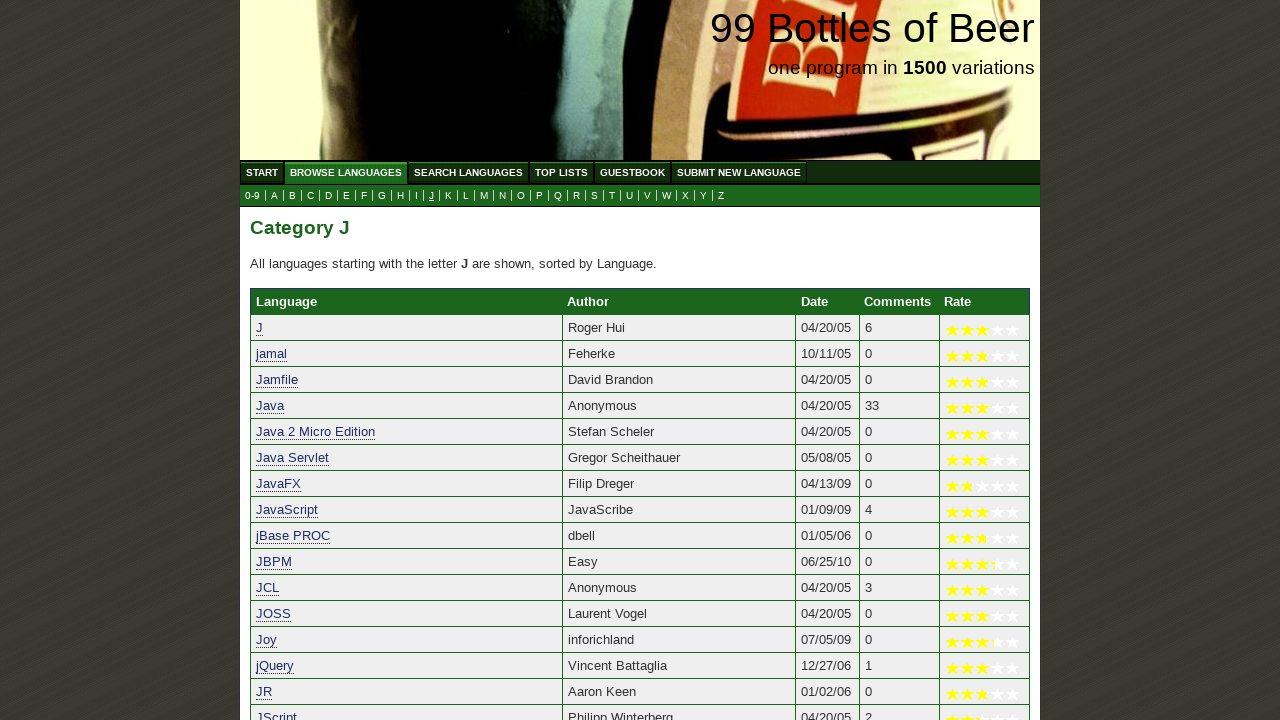

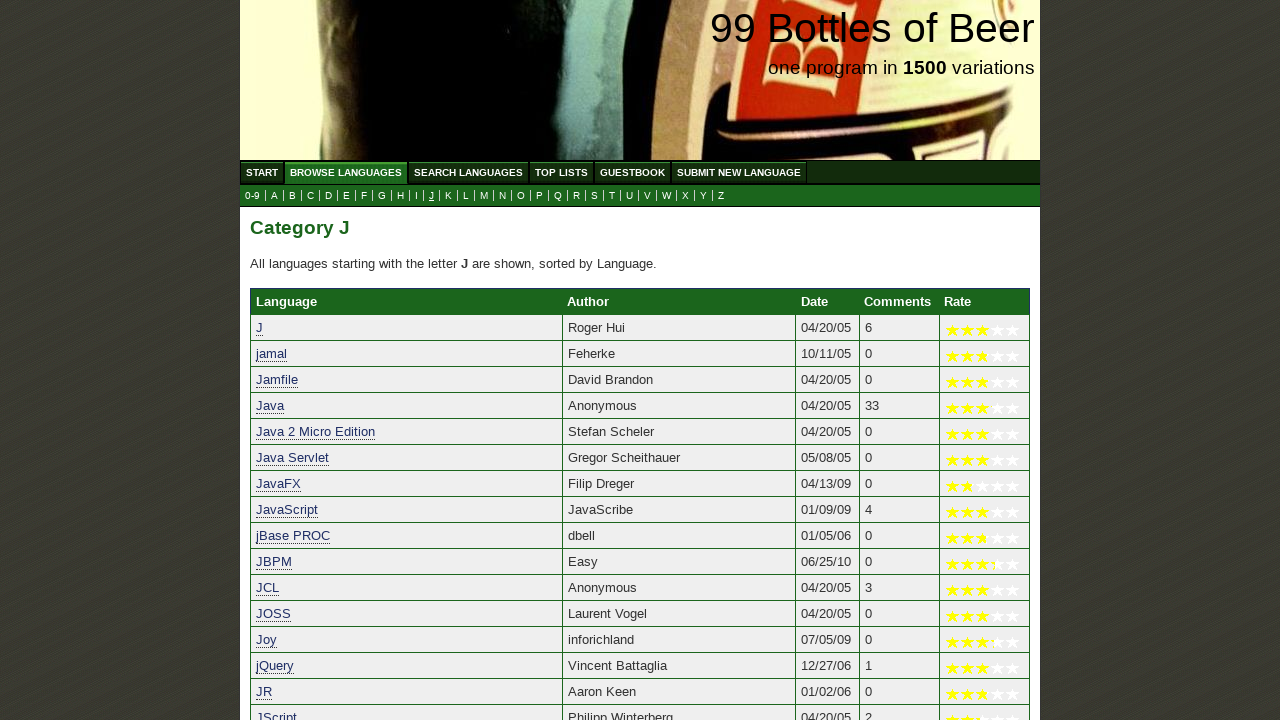